Navigates to Apple Store India page and verifies the page loads by checking the title, then tests window maximize and minimize operations.

Starting URL: https://www.apple.com/in/store?afid=p238%7Cs8Vs8GkTq-dc_mtid_187079nc38483_pcrid_719882393263_pgrid_112258962467_pntwk_g_pchan__pexid__ptid_kwd-10778630_&cid=aos-IN-kwgo-brand--slid---product-

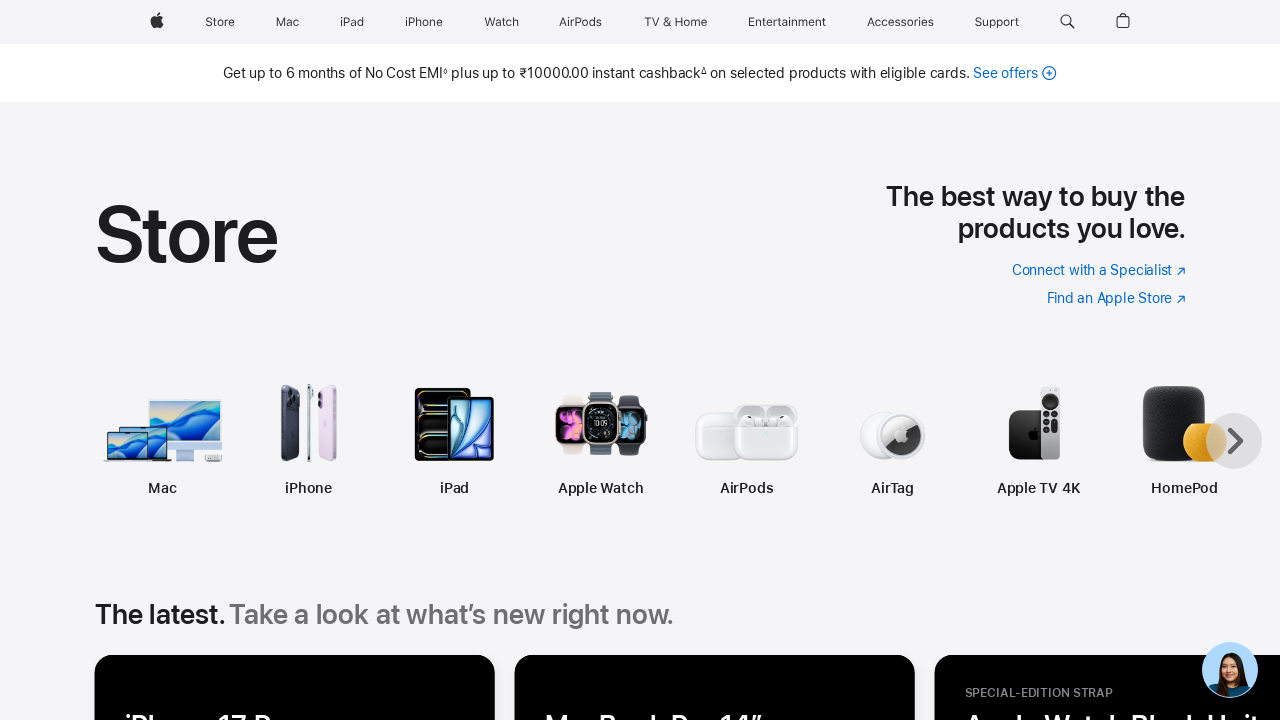

Retrieved page title
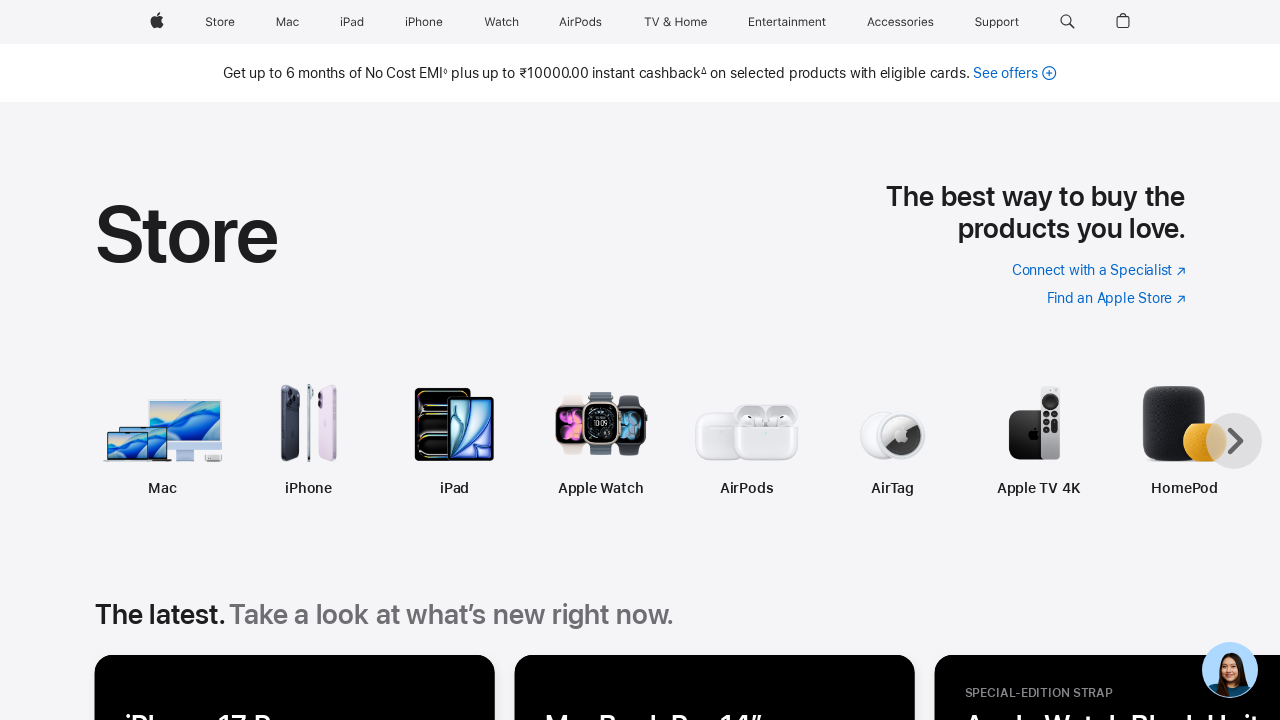

Retrieved current URL
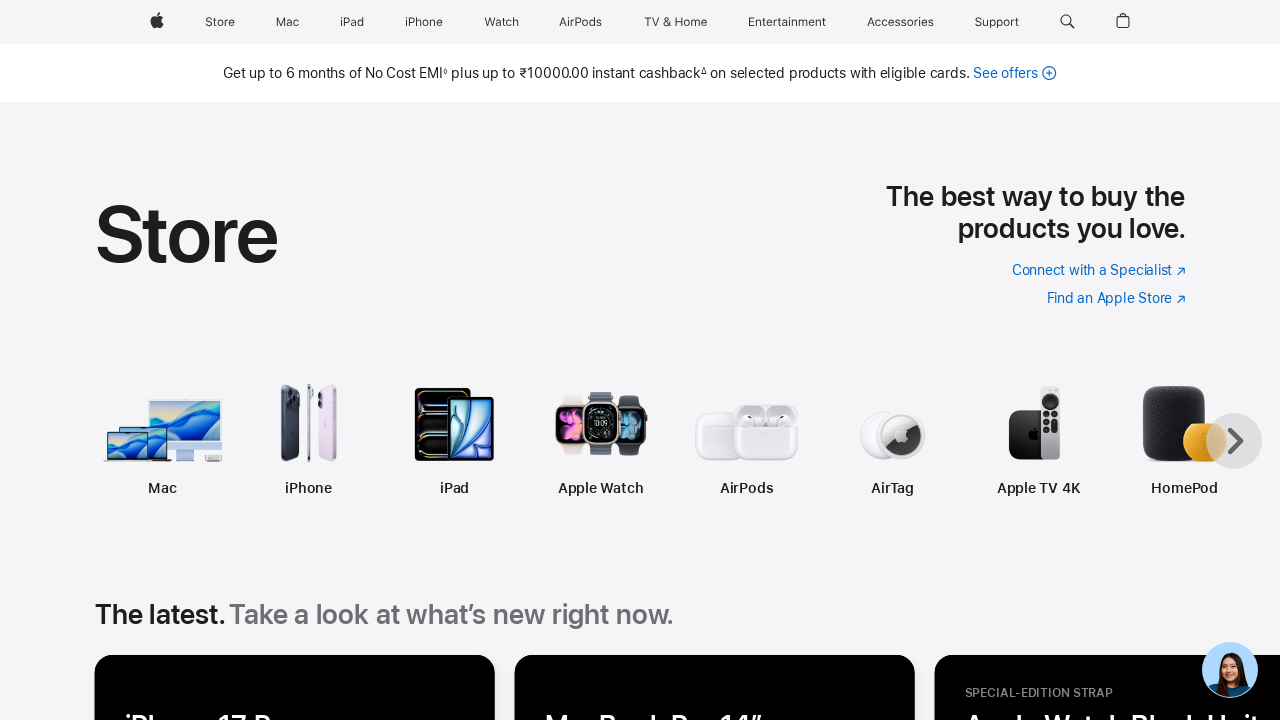

Maximized browser window to 1920x1080
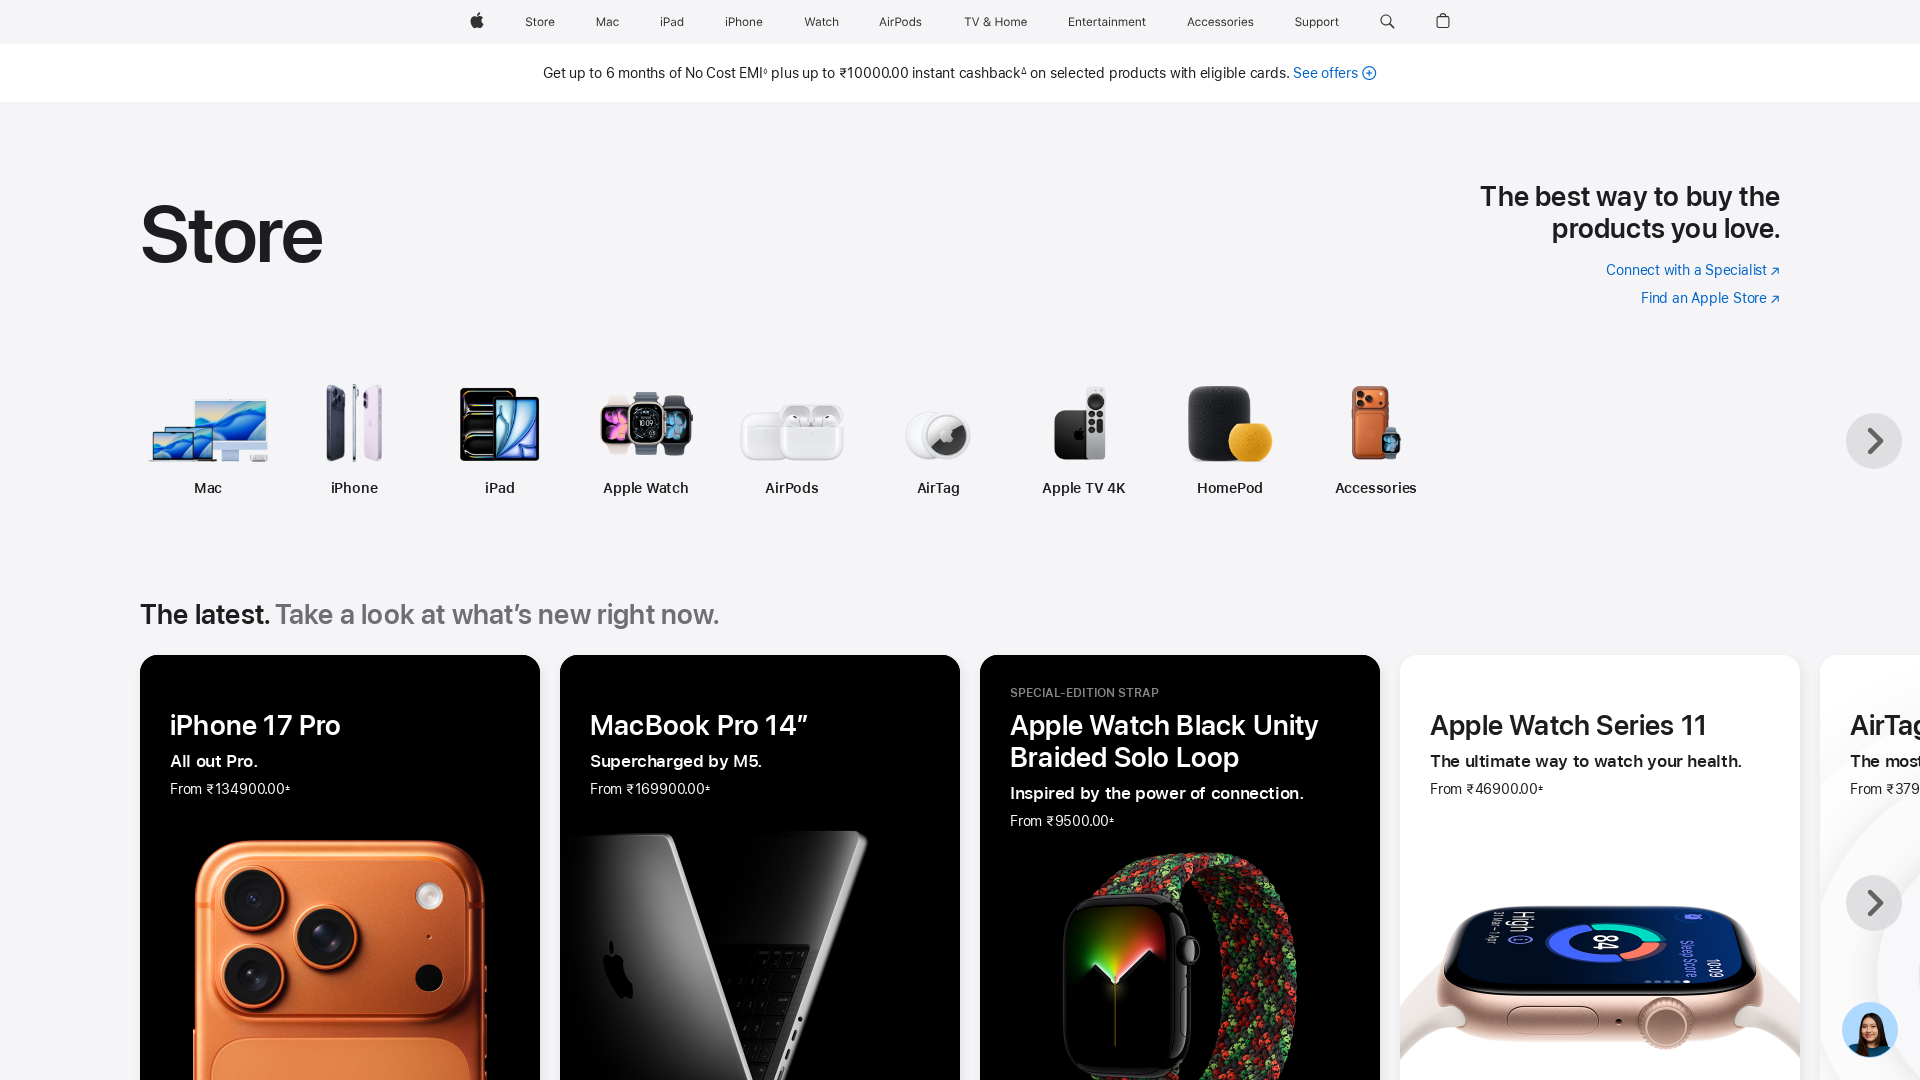

Waited for 3 seconds
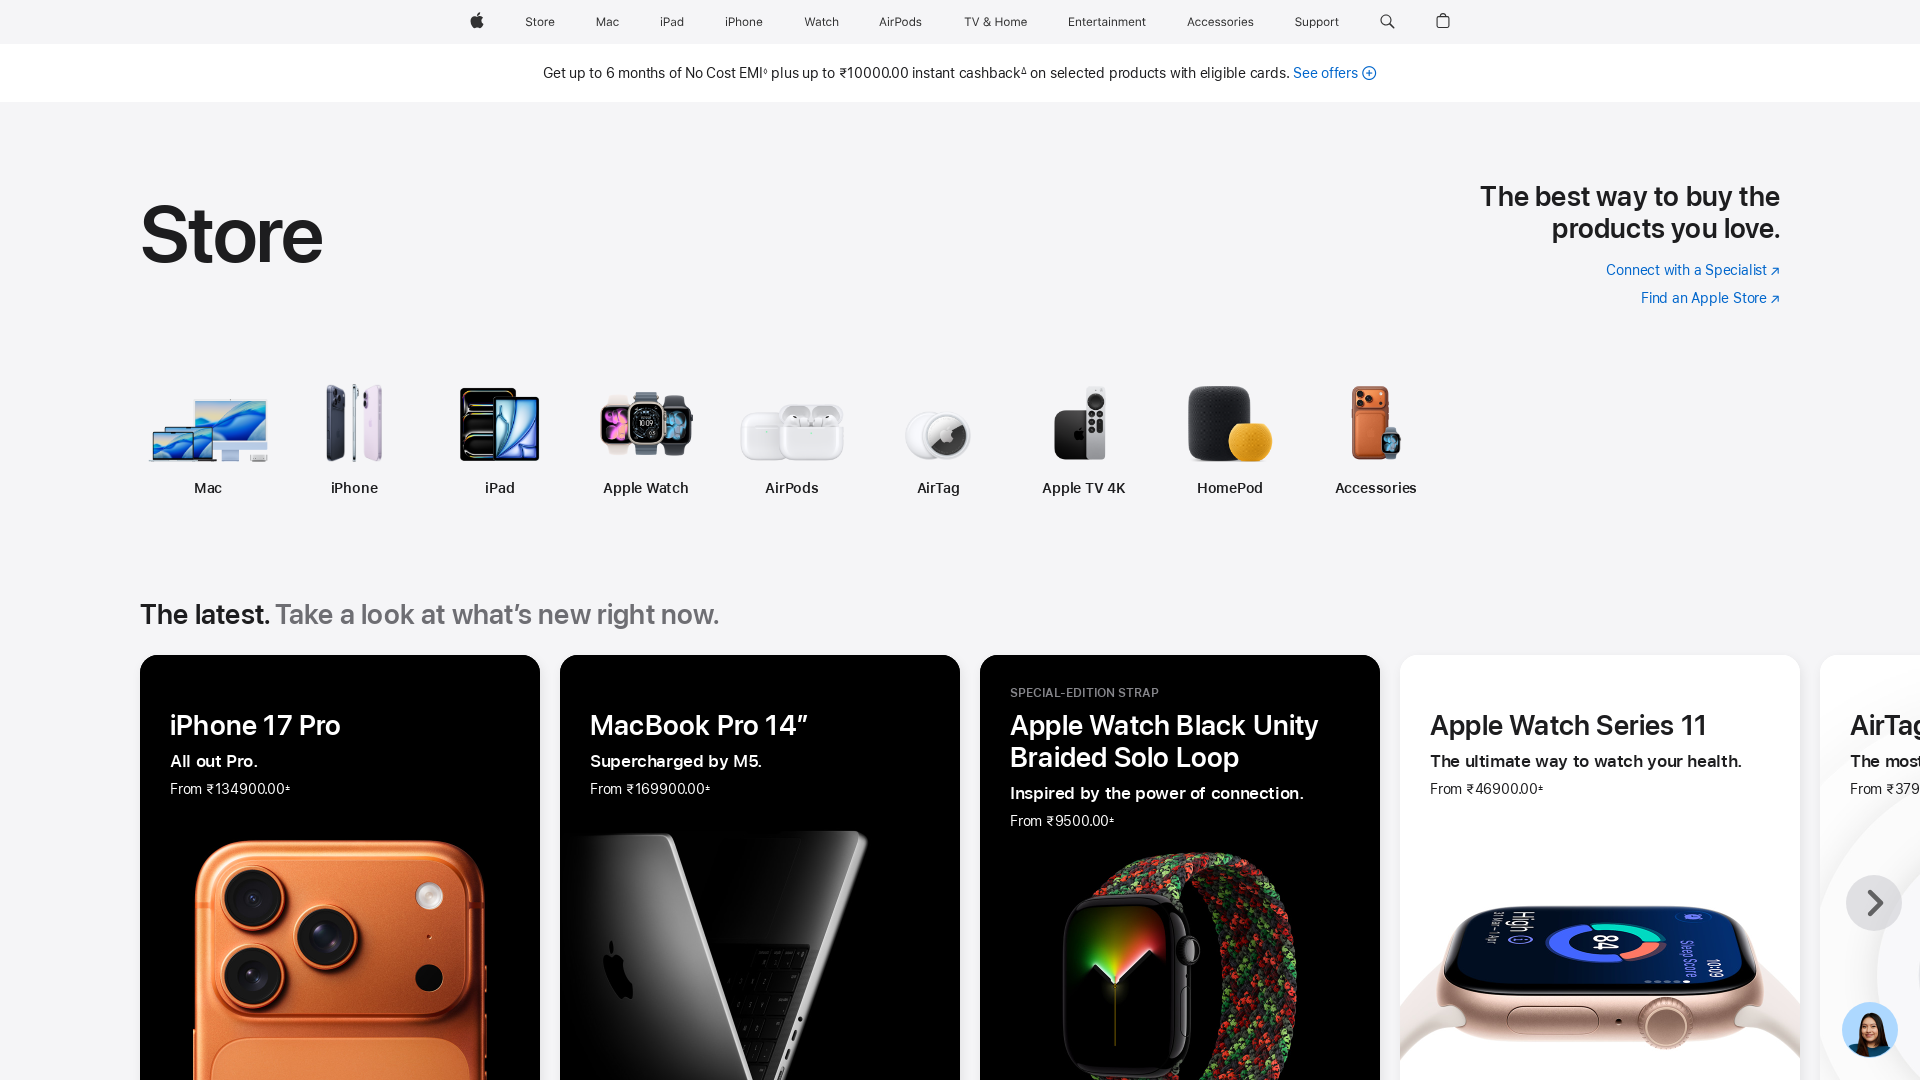

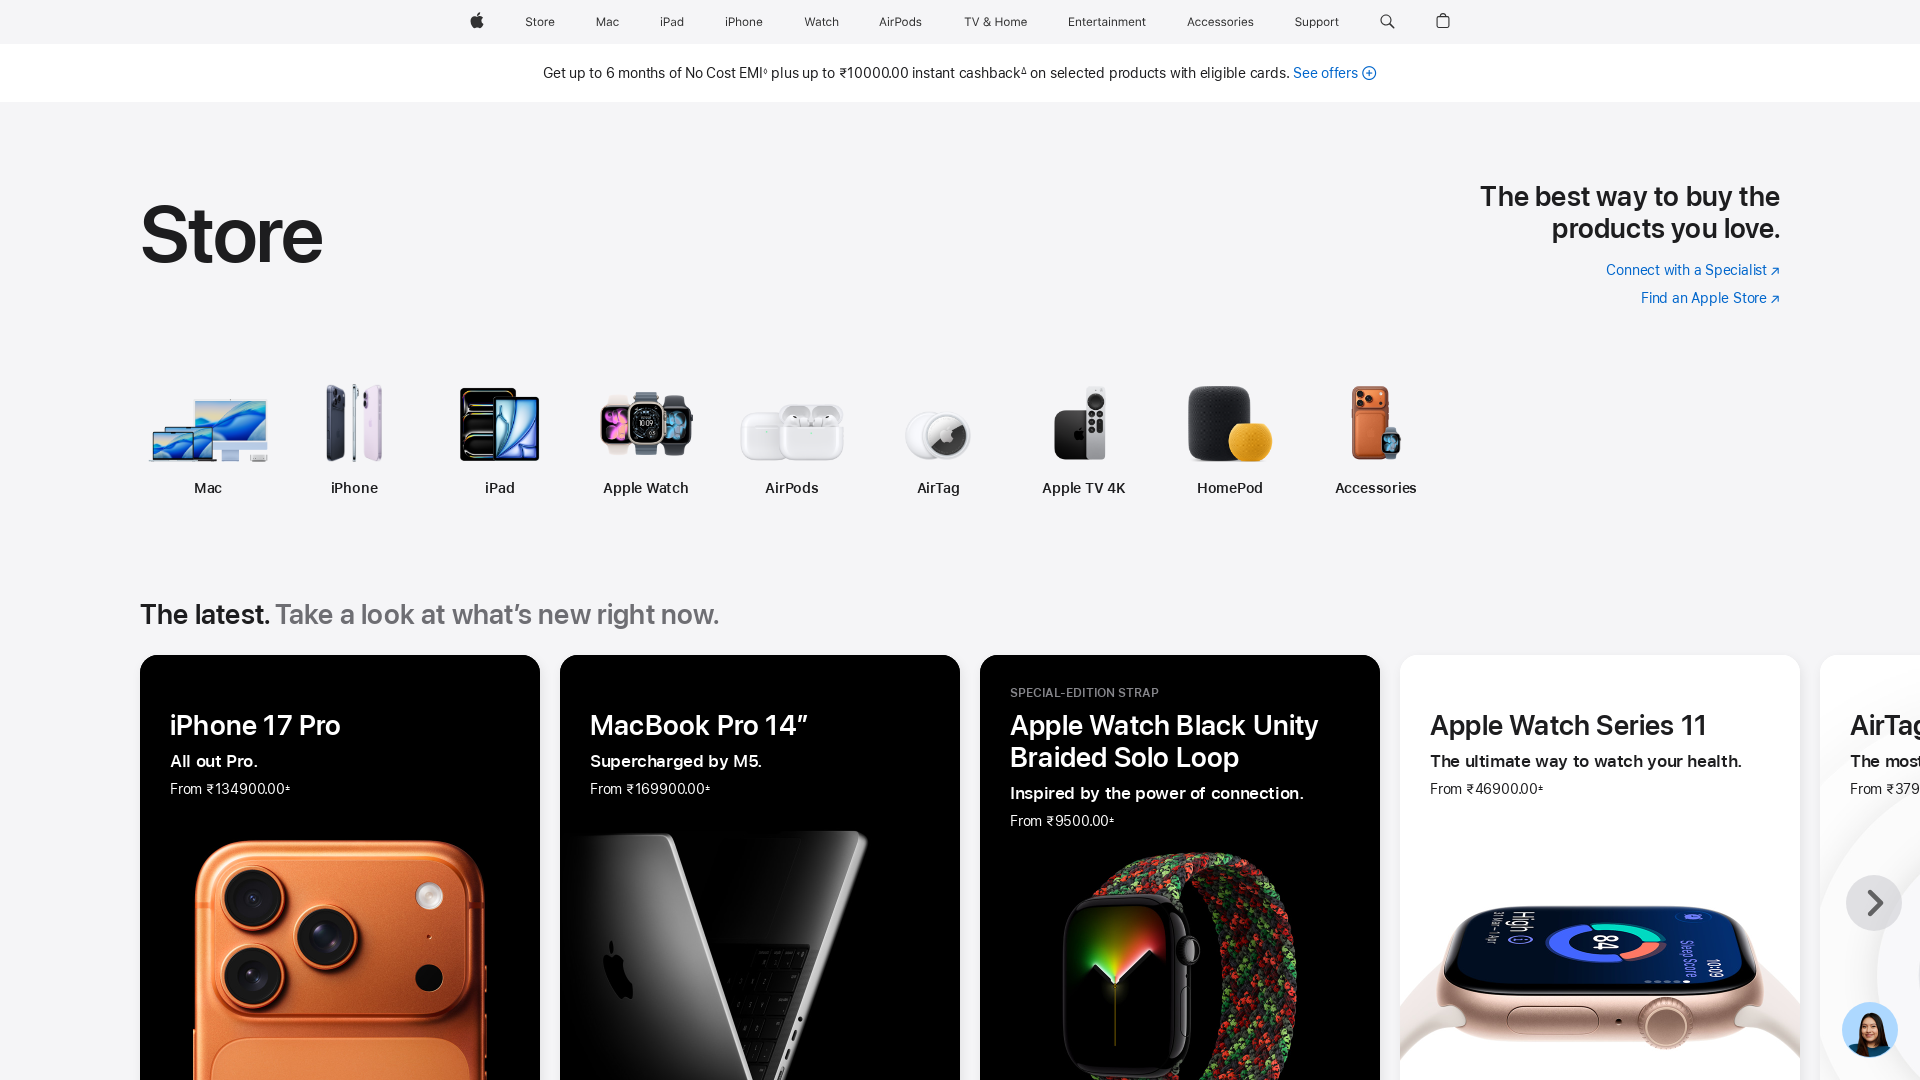